Tests deleting a completed task by adding a task, marking it complete, and clicking the clear completed button

Starting URL: https://todomvc.com/examples/react/dist/

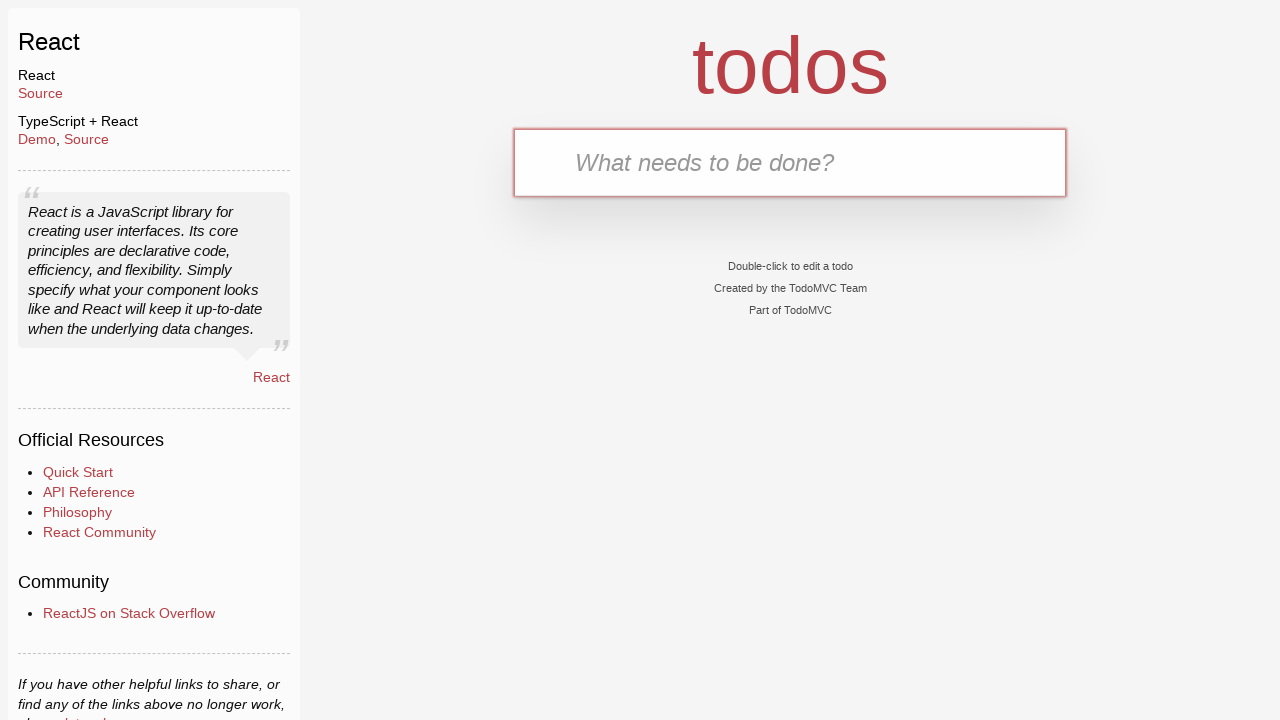

Filled new task input with 'Attend important meeting' on .new-todo
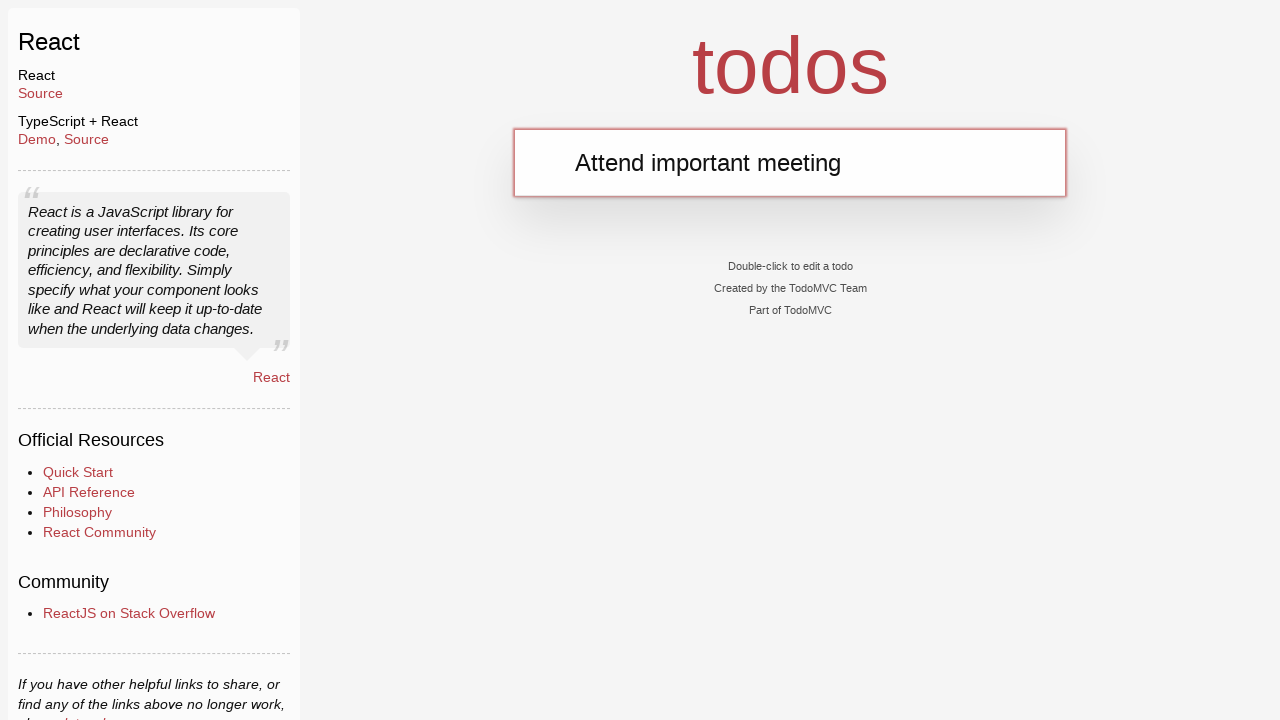

Pressed Enter to add the new task on .new-todo
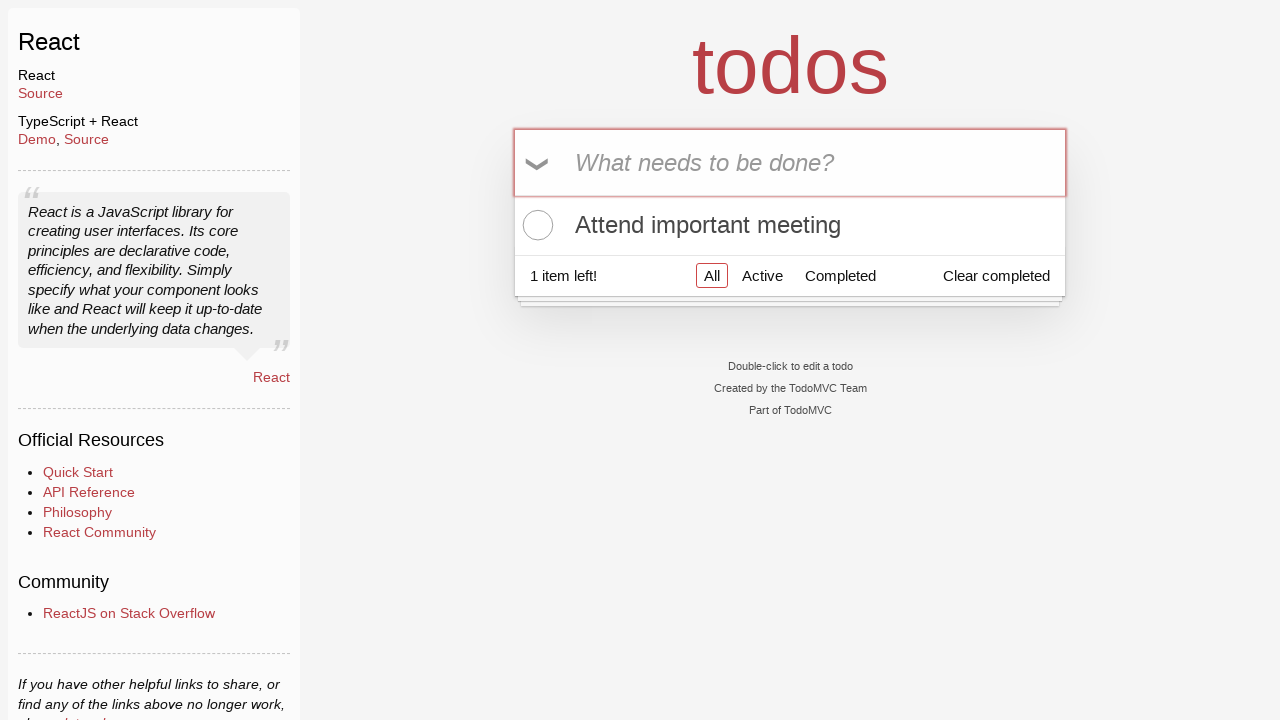

Clicked toggle to mark task as complete at (535, 225) on .todo-list li .toggle
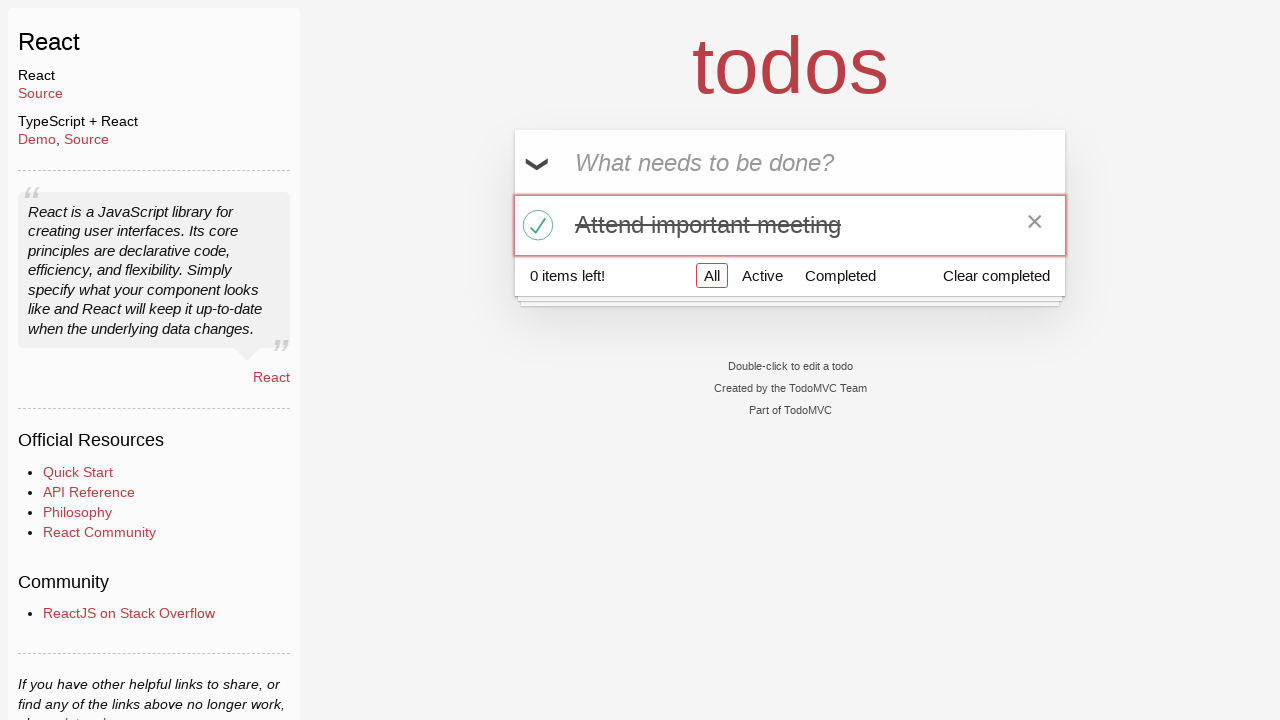

Clicked clear completed button to delete the completed task at (996, 275) on .clear-completed
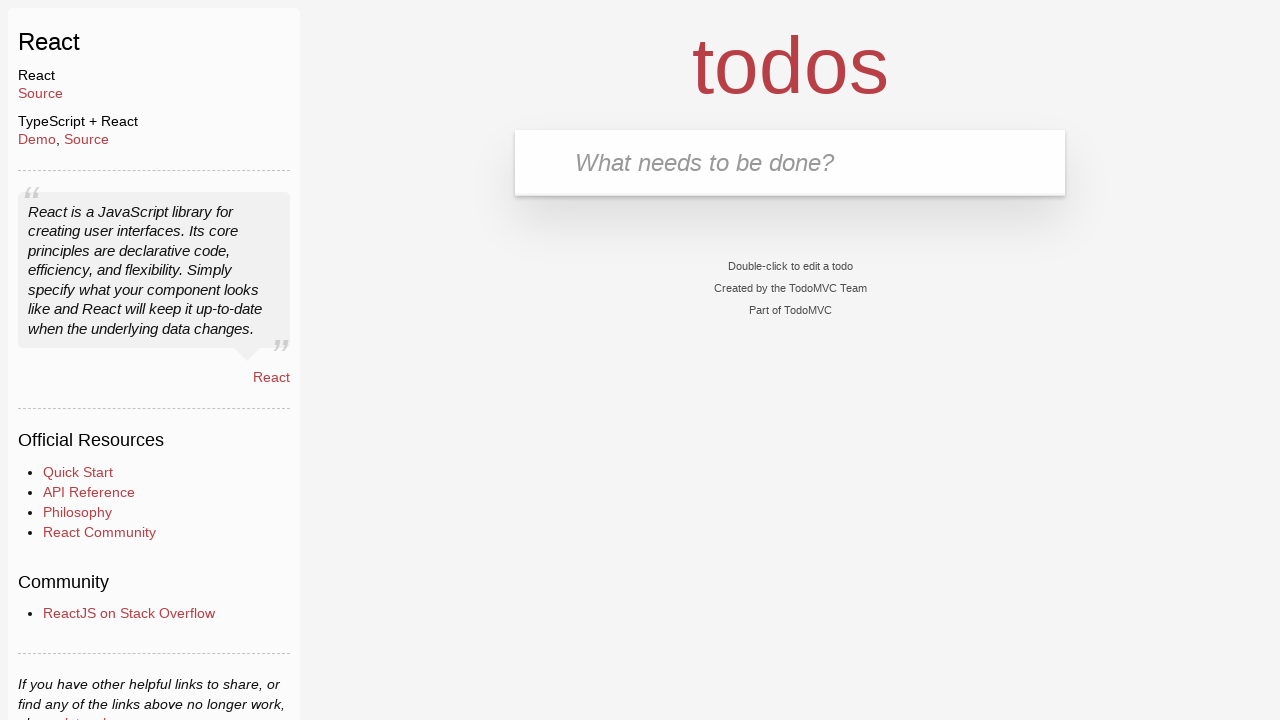

Verified that the completed task has been deleted from the list
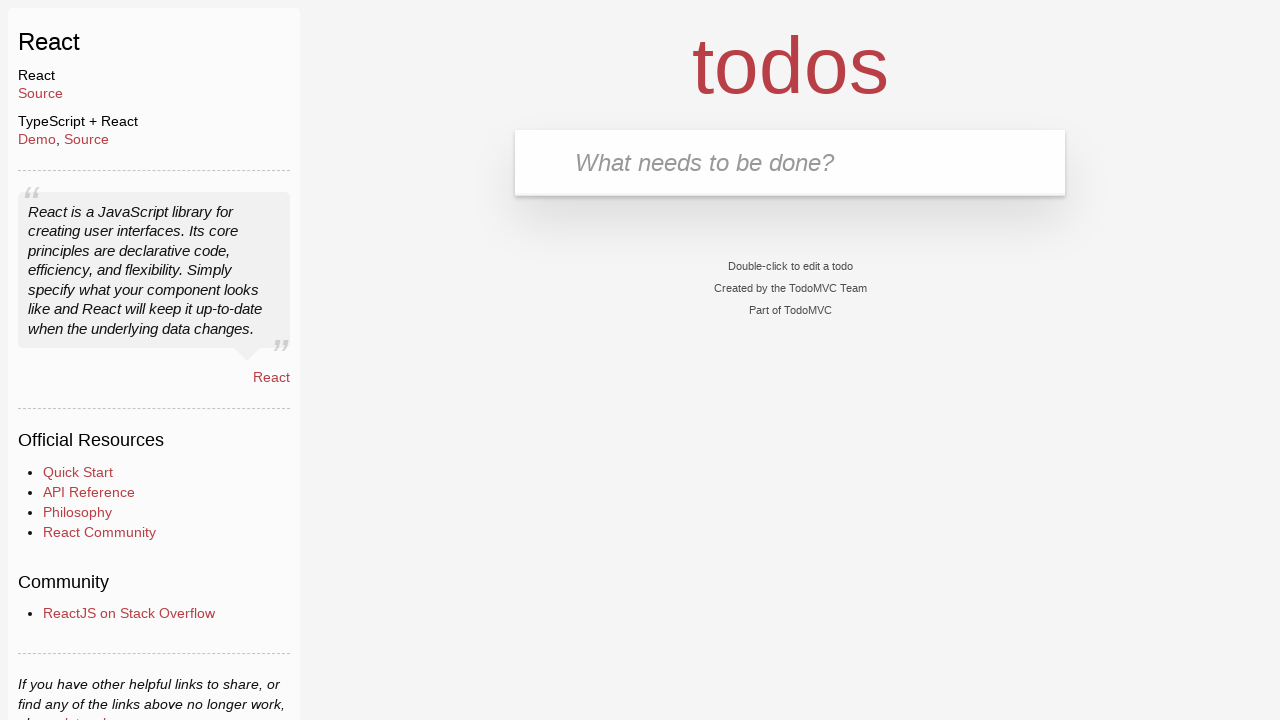

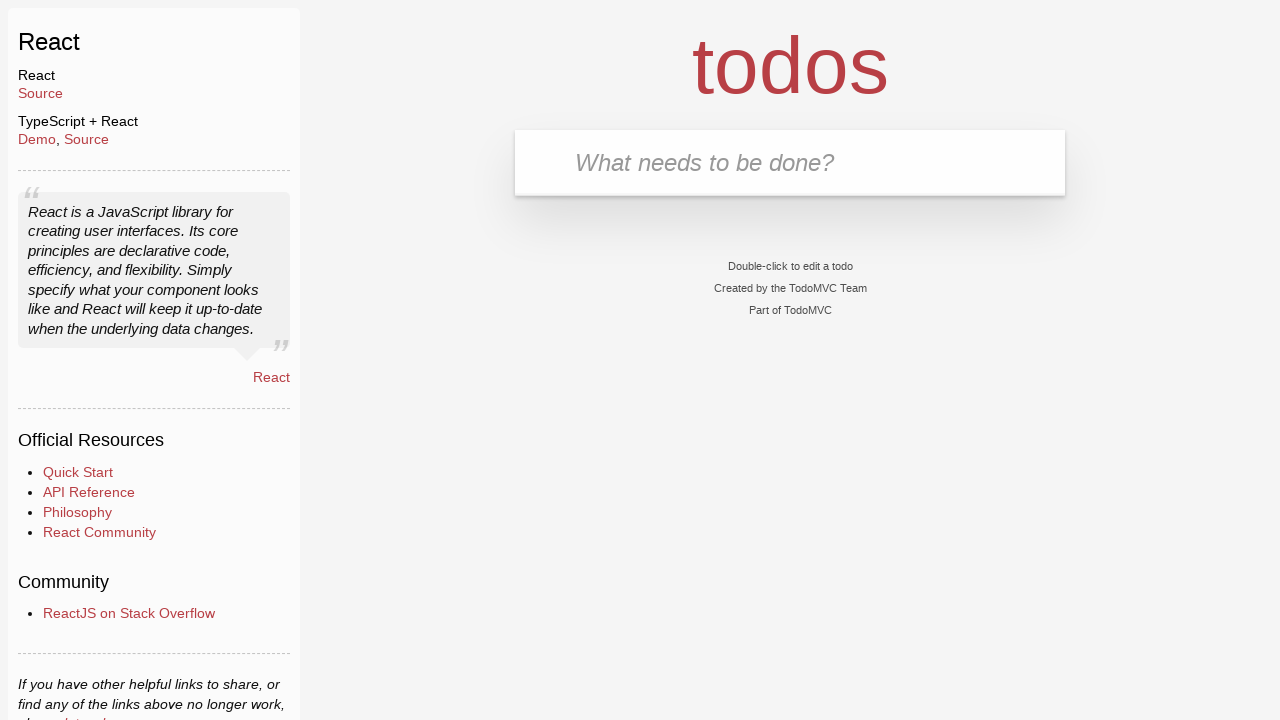